Navigates to GeeksforGeeks website and scrolls down the page by 500 pixels

Starting URL: https://www.geeksforgeeks.org/

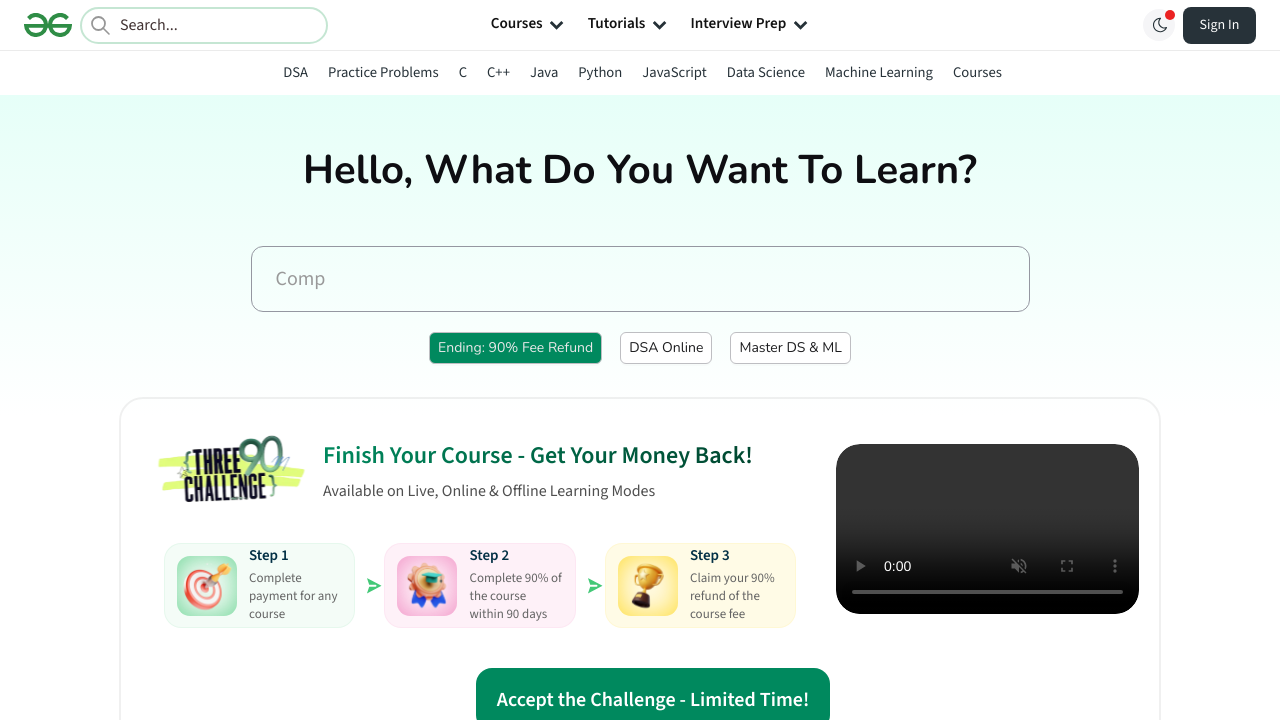

Navigated to GeeksforGeeks website
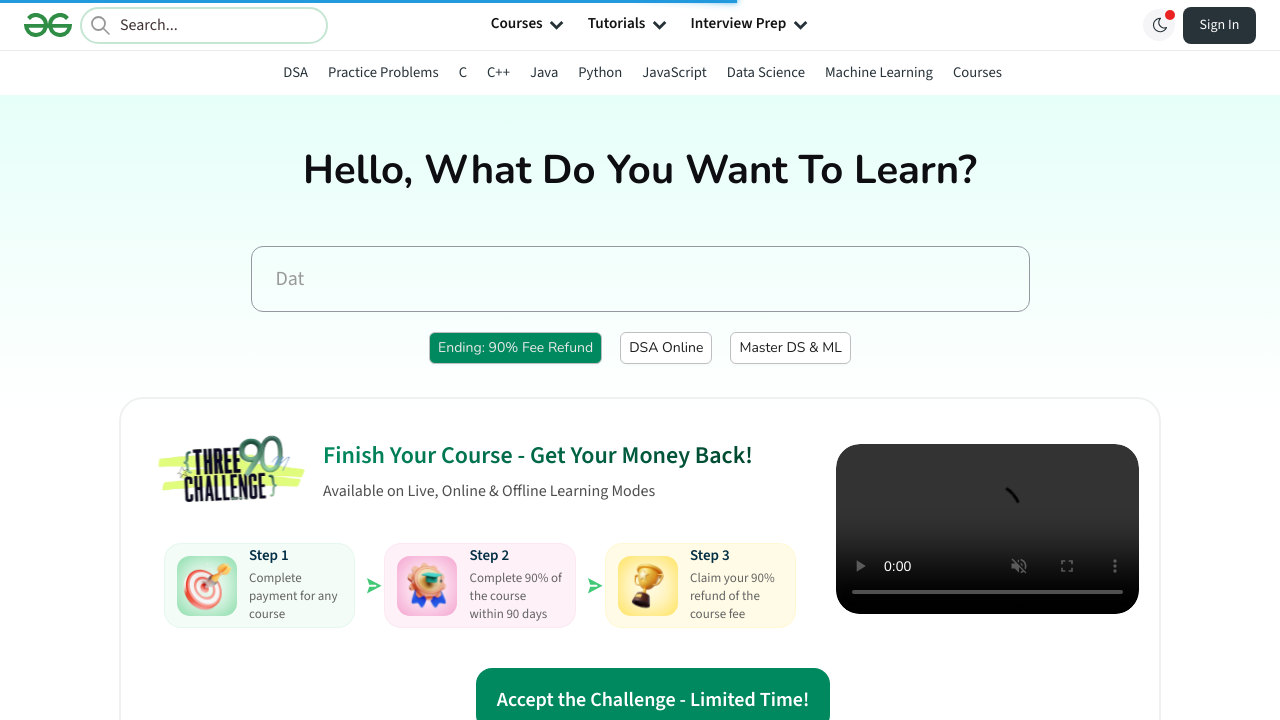

Scrolled down the page by 500 pixels using JavaScript
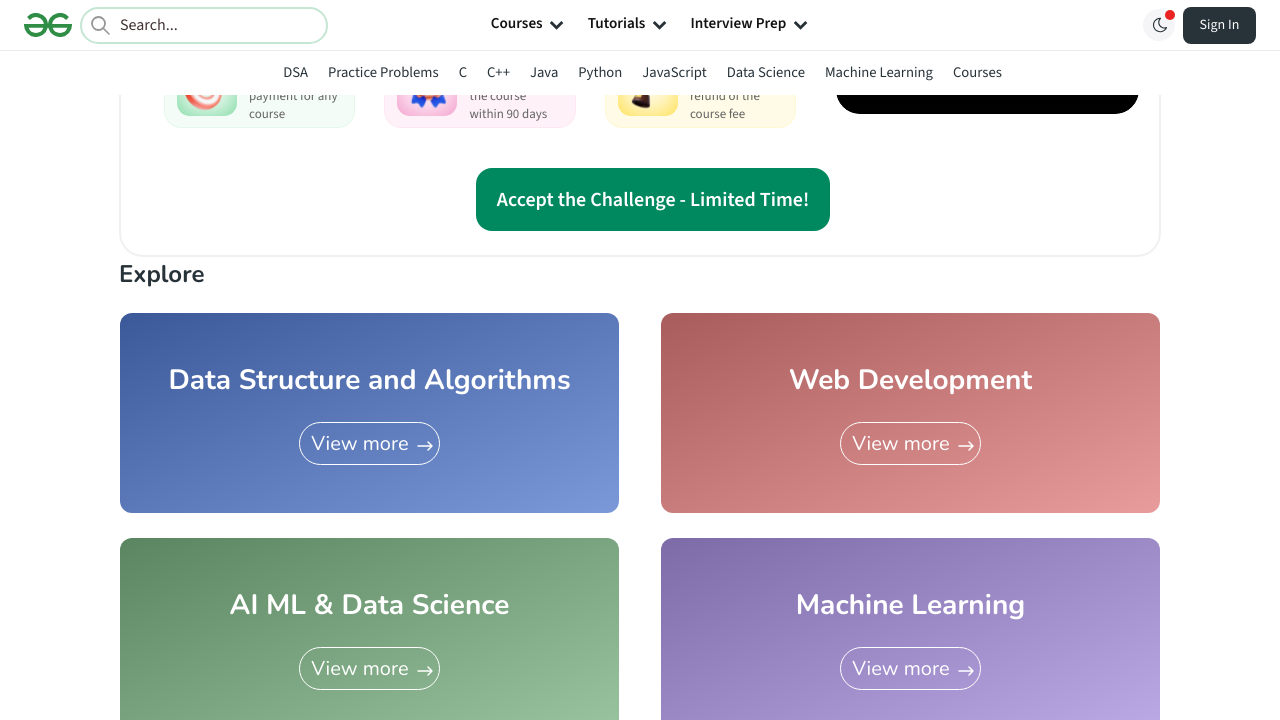

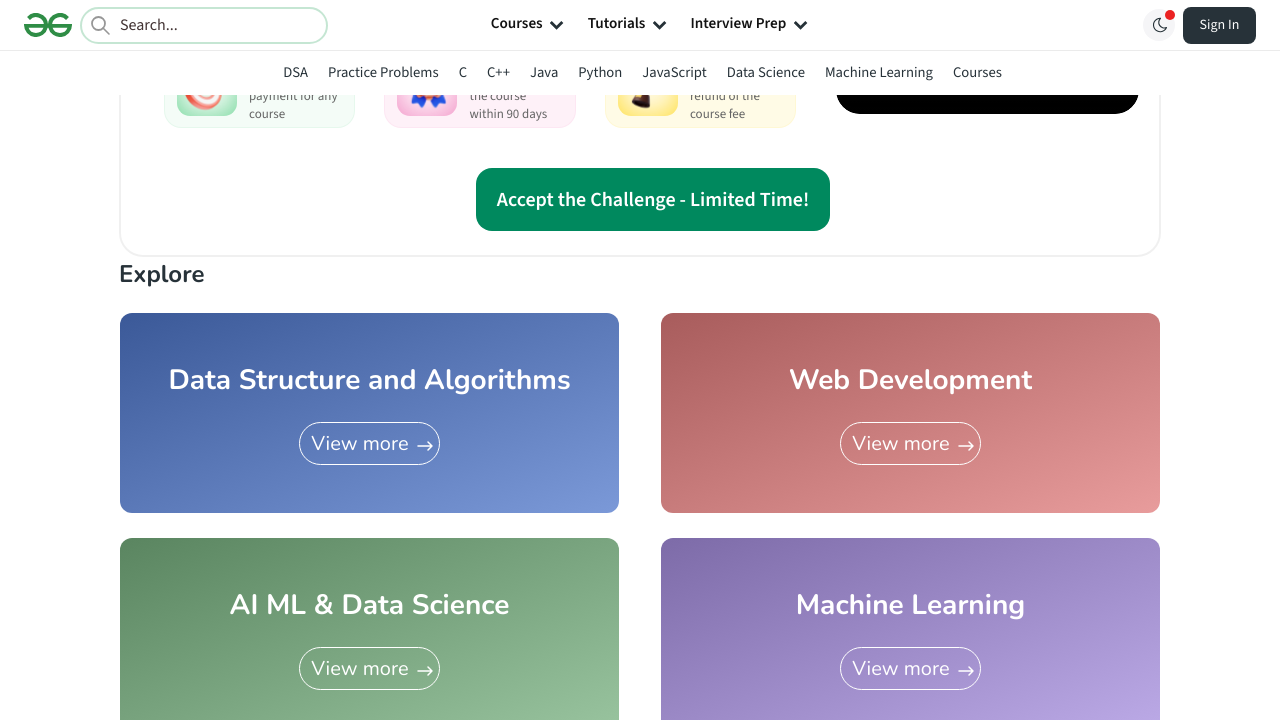